Tests error message display when submitting the Submit New Language form without filling required fields

Starting URL: https://99-bottles-of-beer.net/

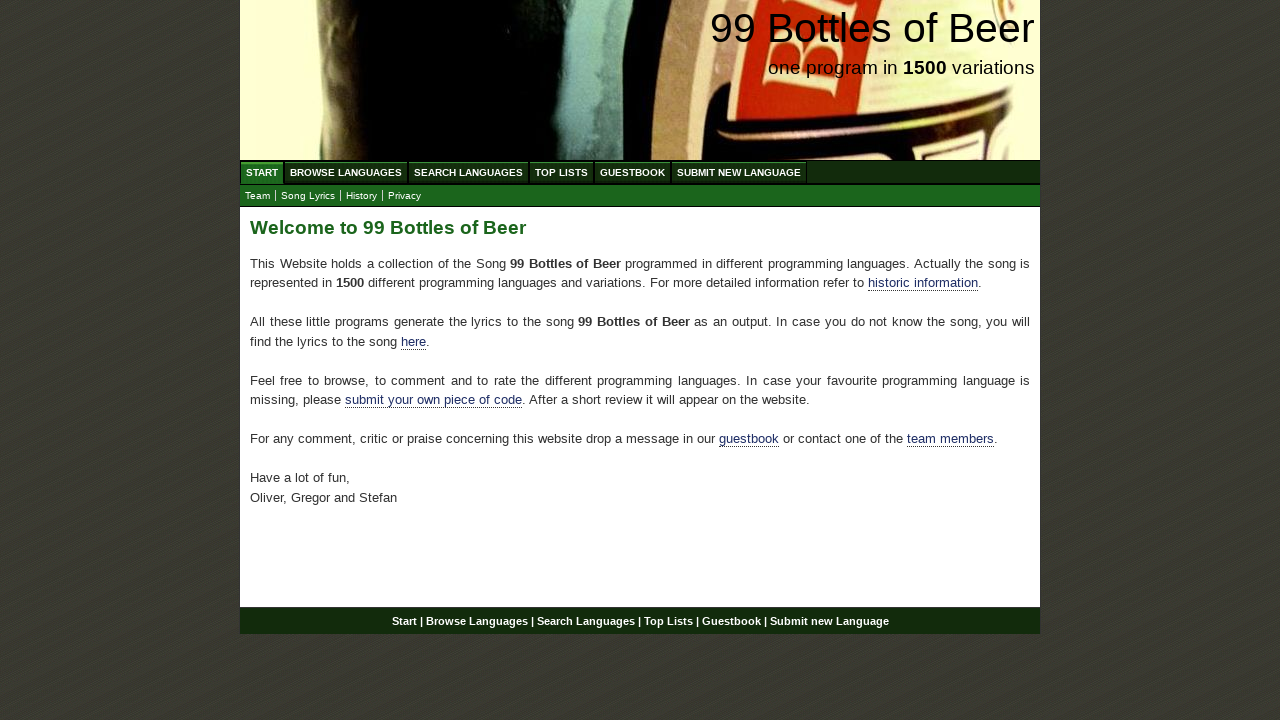

Clicked on 'Submit new Language' menu at (739, 172) on text=Submit new Language
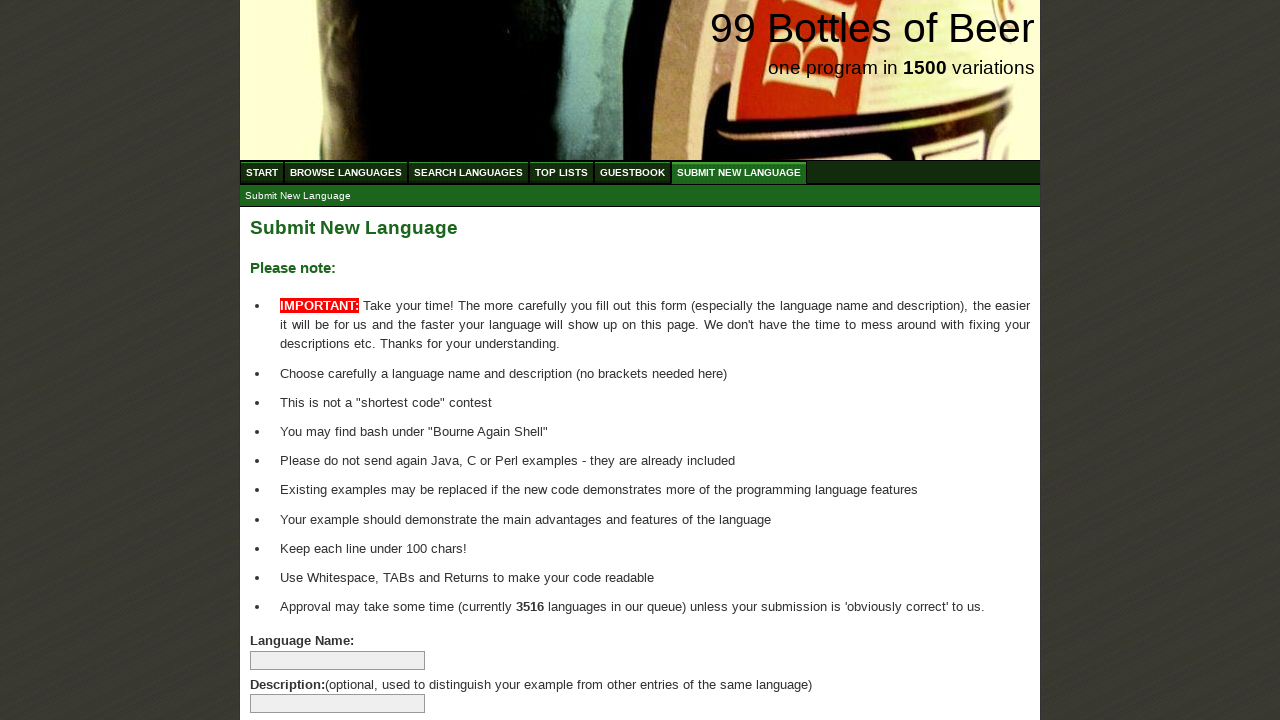

Clicked submit button without filling required fields at (294, 665) on input[type='submit']
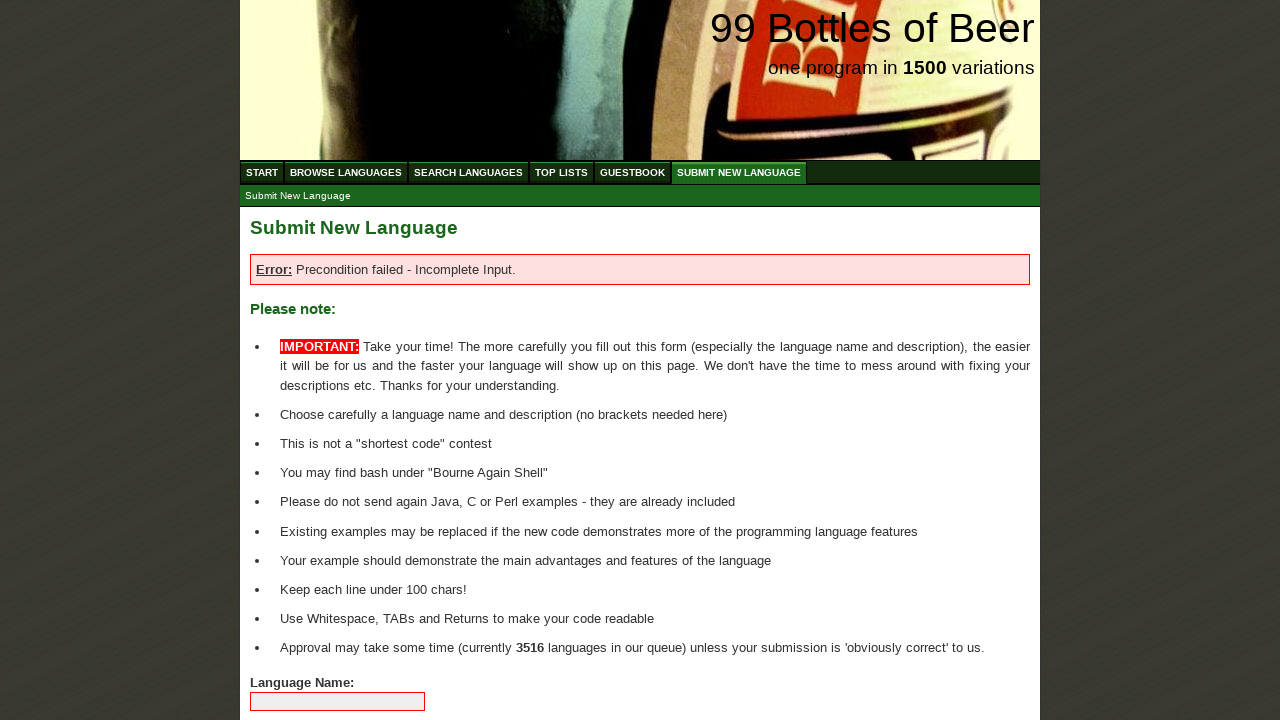

Retrieved error message text from page body
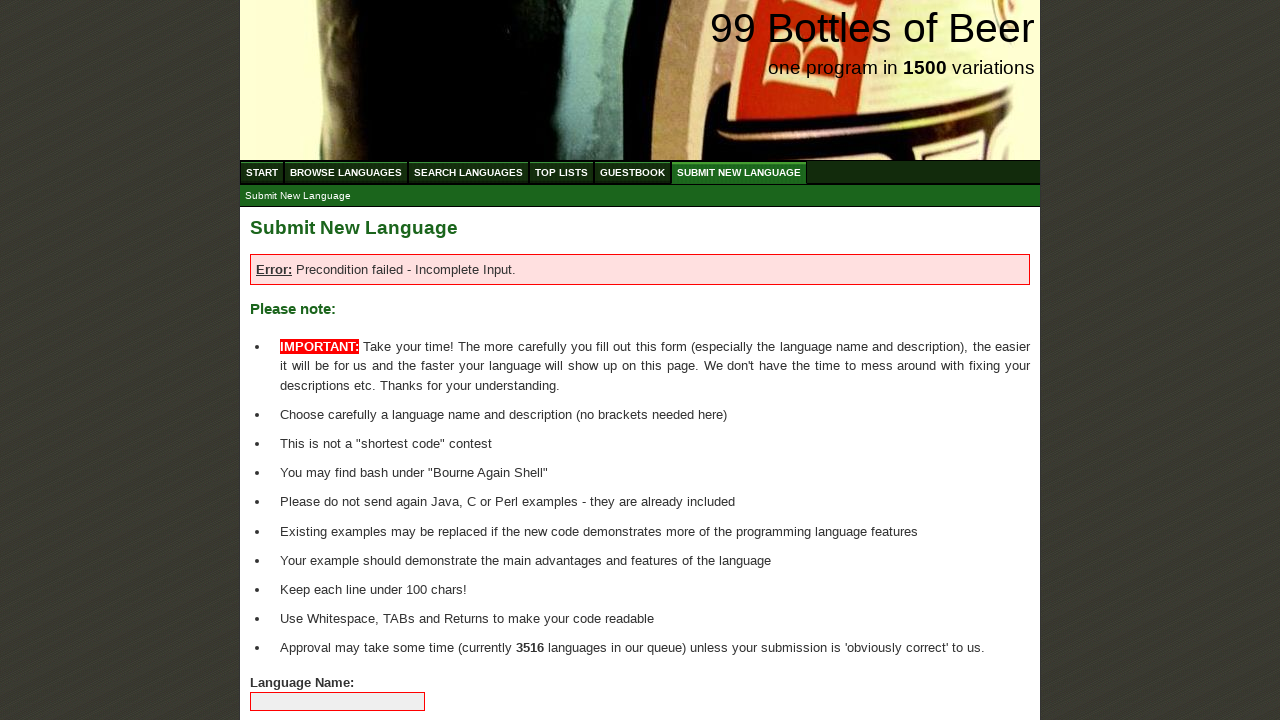

Verified that error message contains 'Error' text
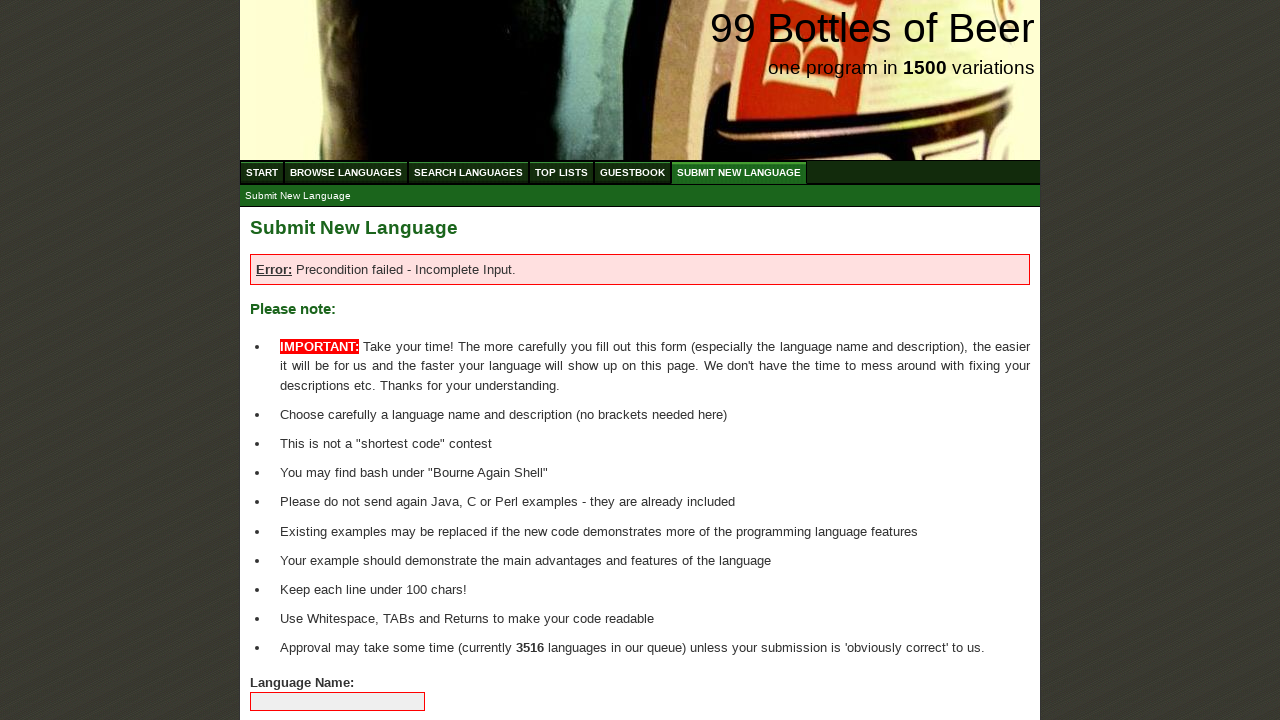

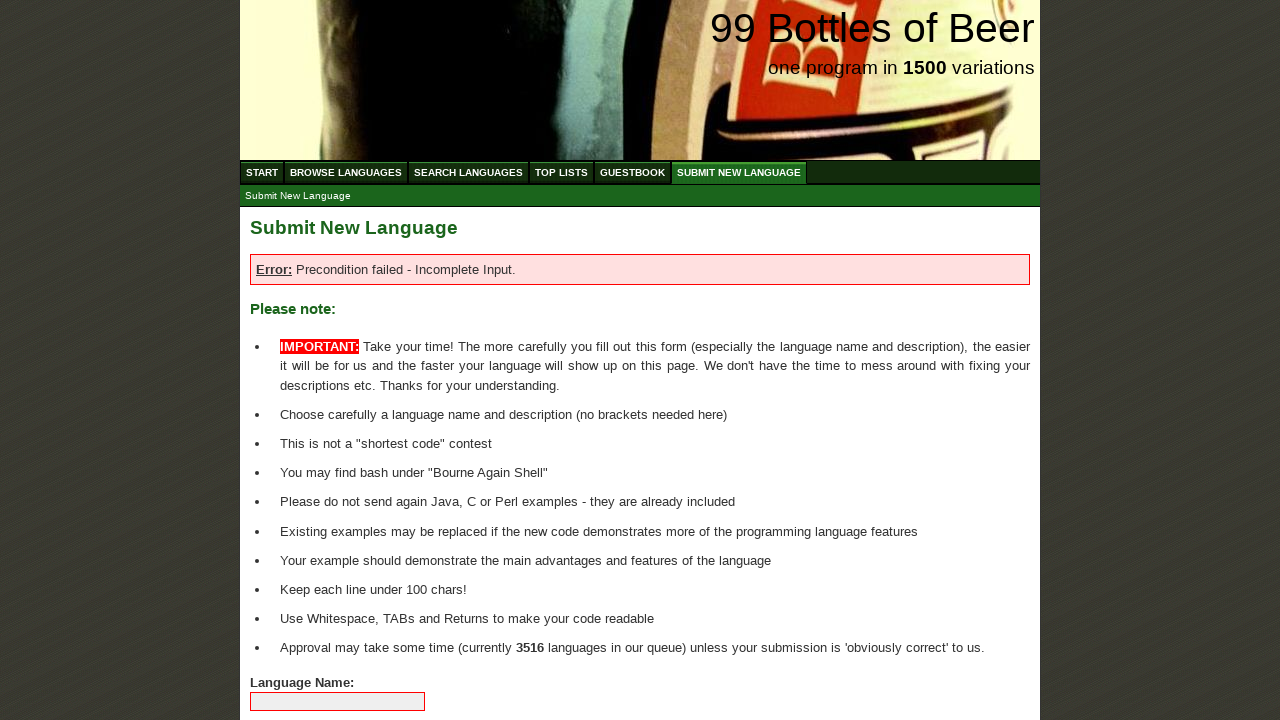